Navigates to the Platzi homepage and verifies the page loads successfully.

Starting URL: https://www.platzi.com

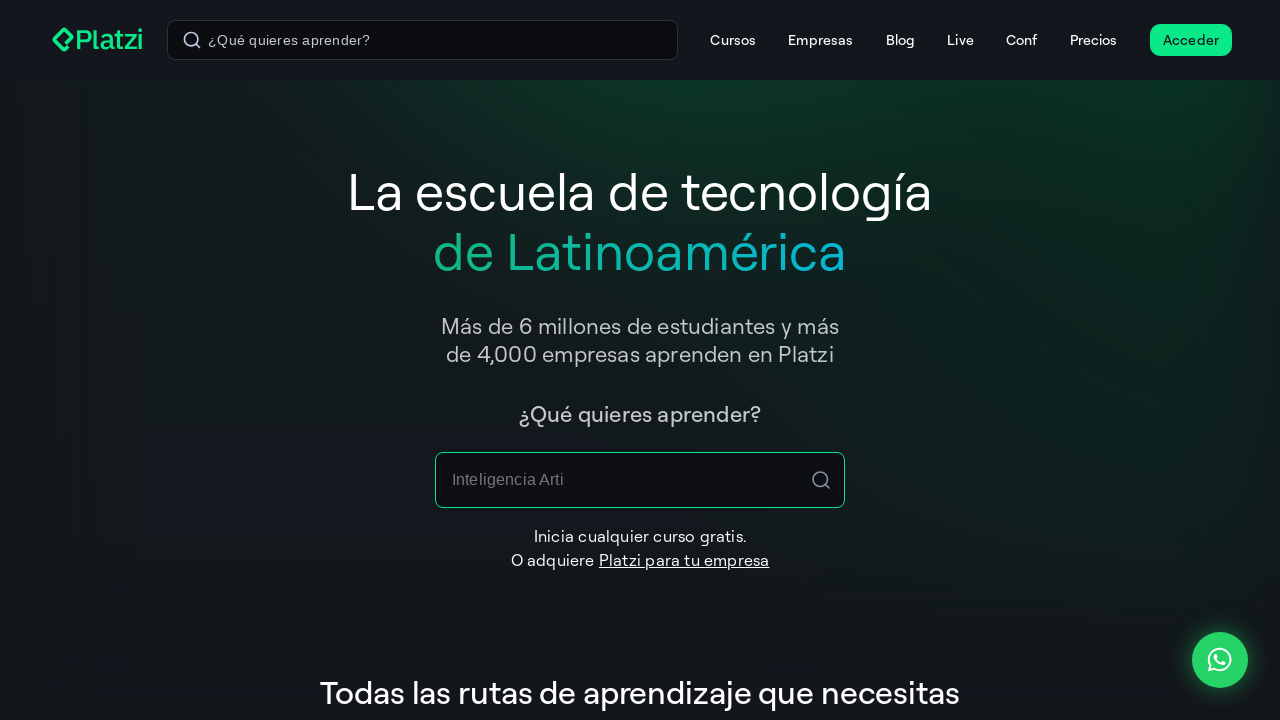

Waited for page DOM content to load
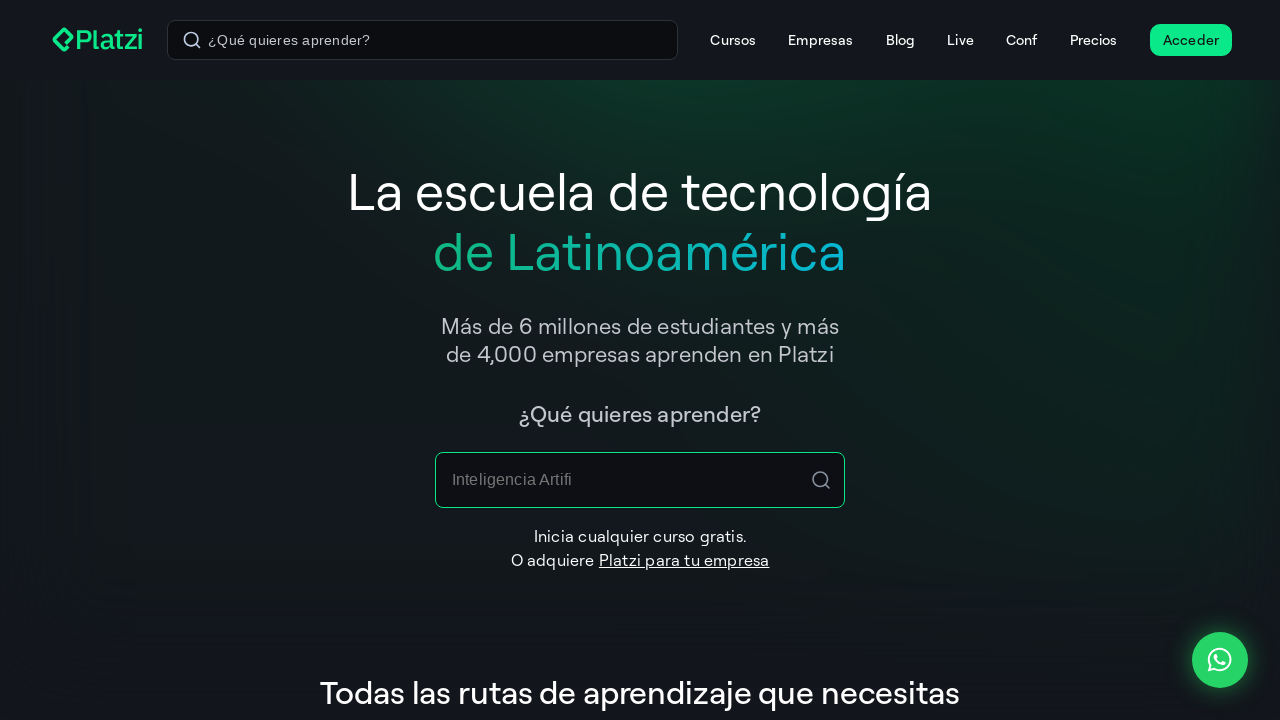

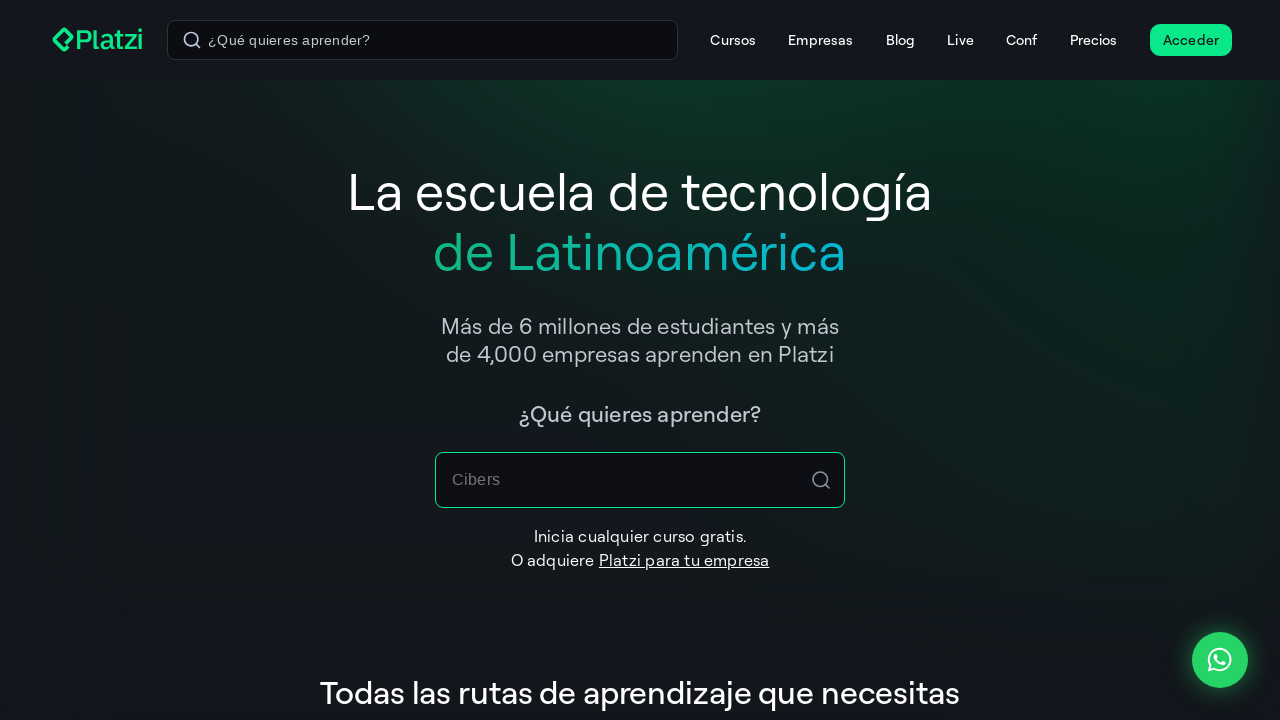